Tests registration form with email containing space in local part

Starting URL: http://intershop5.skillbox.ru/register/

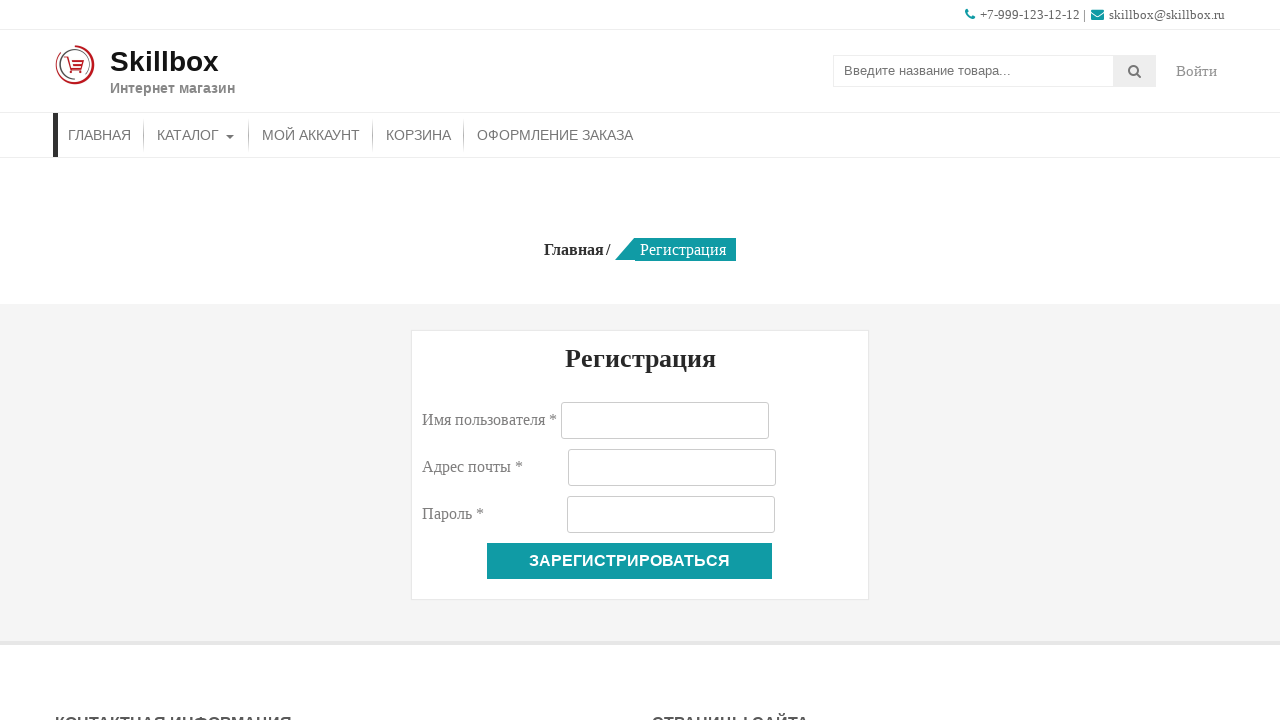

Filled username field with 'With Space' on //input[@name='username']
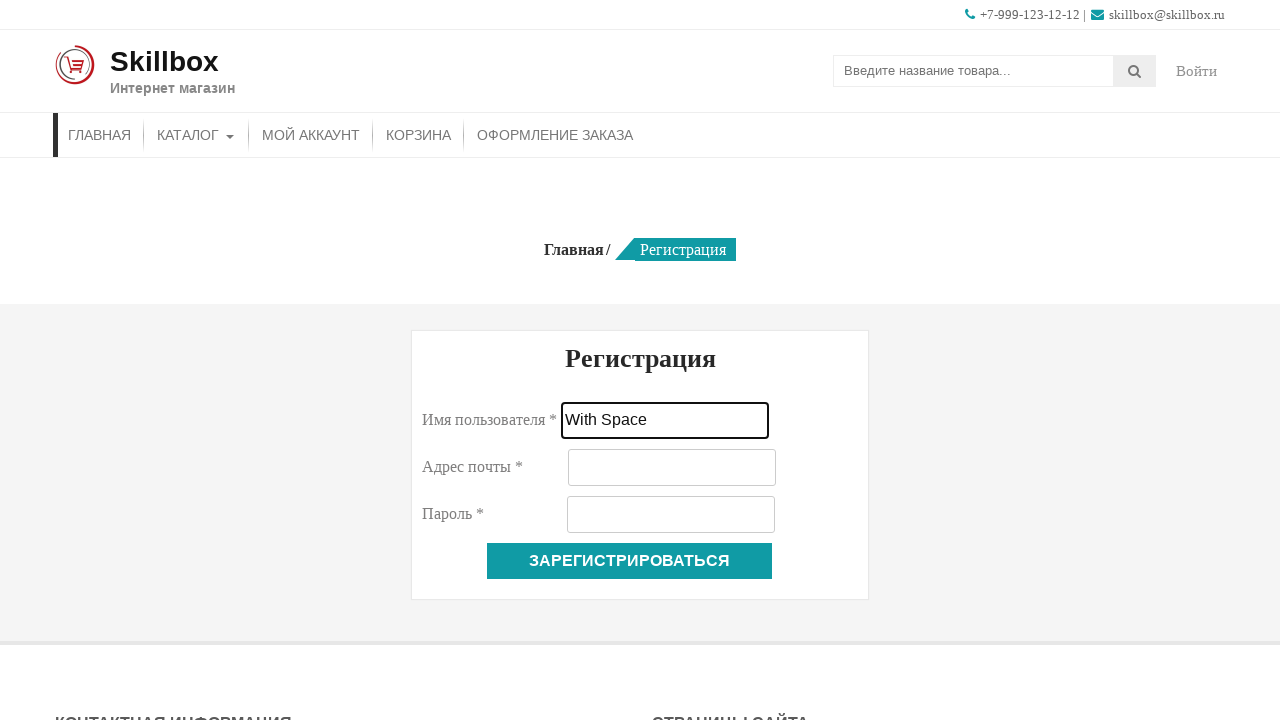

Filled email field with 'wi th@space.com' (space in local part) on //input[@name='email']
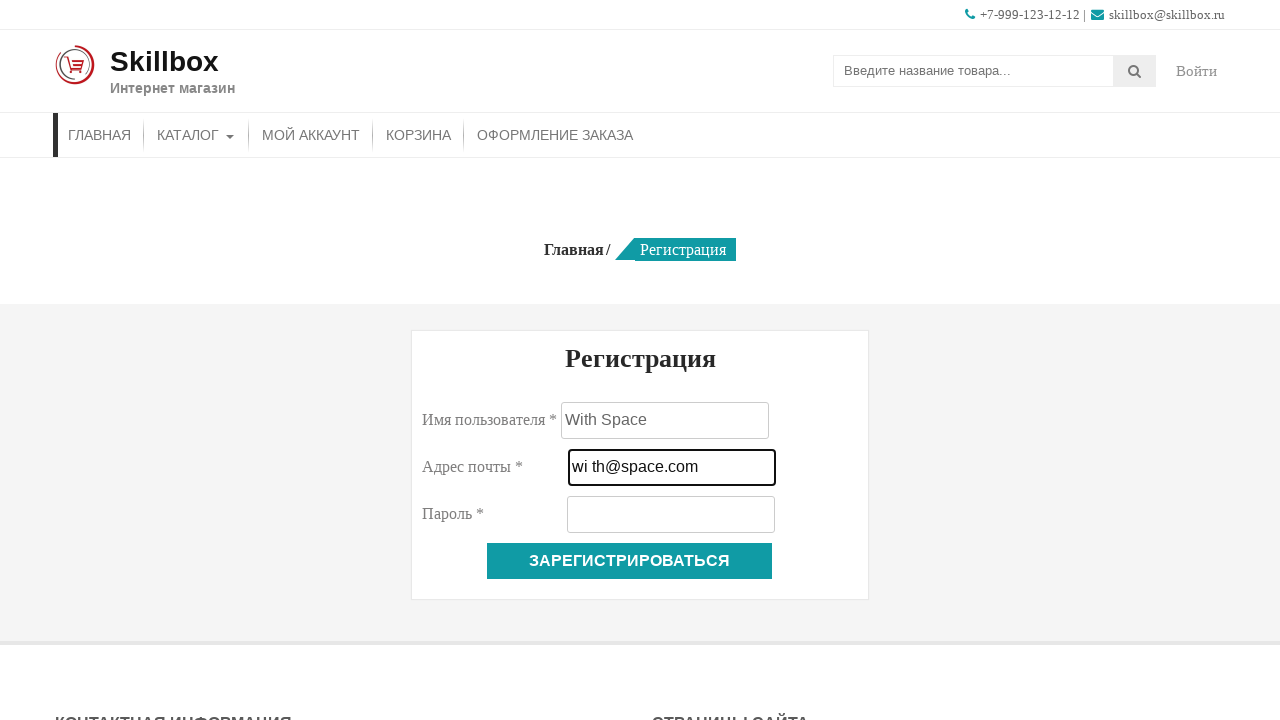

Filled password field with 'Pass-123' on //input[@name='password']
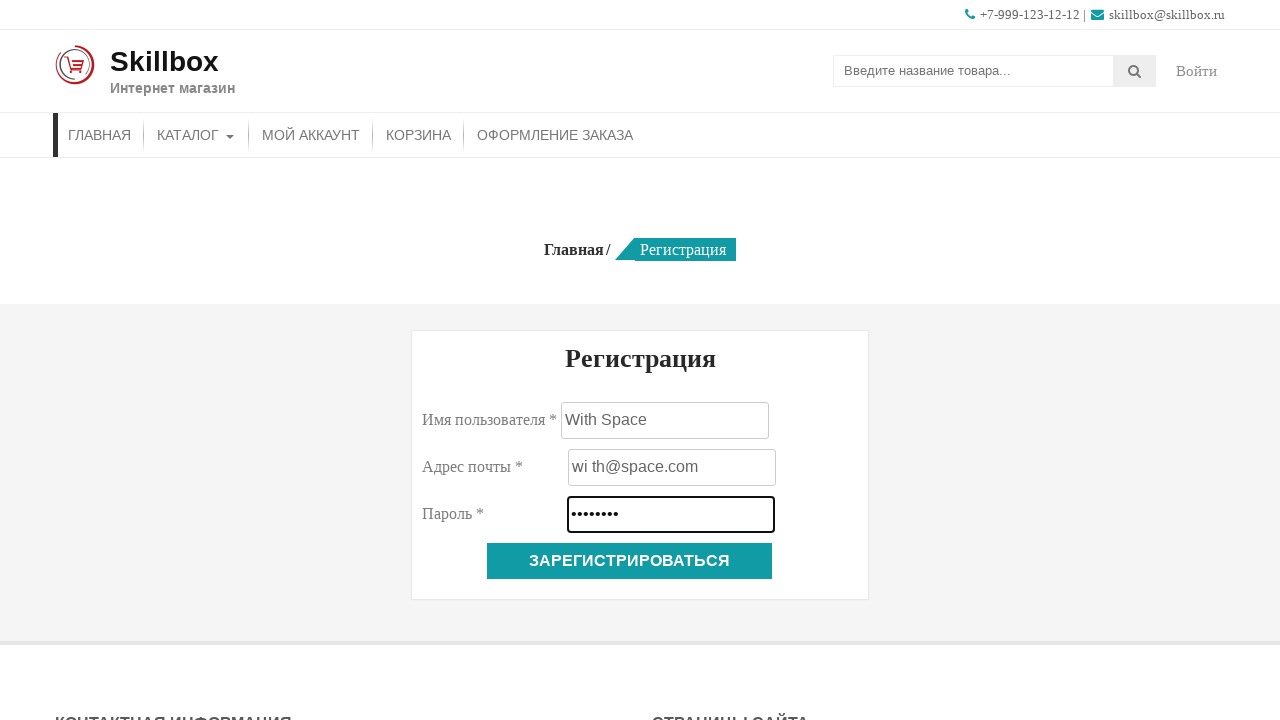

Clicked register button to submit form at (630, 561) on xpath=//button[@name='register']
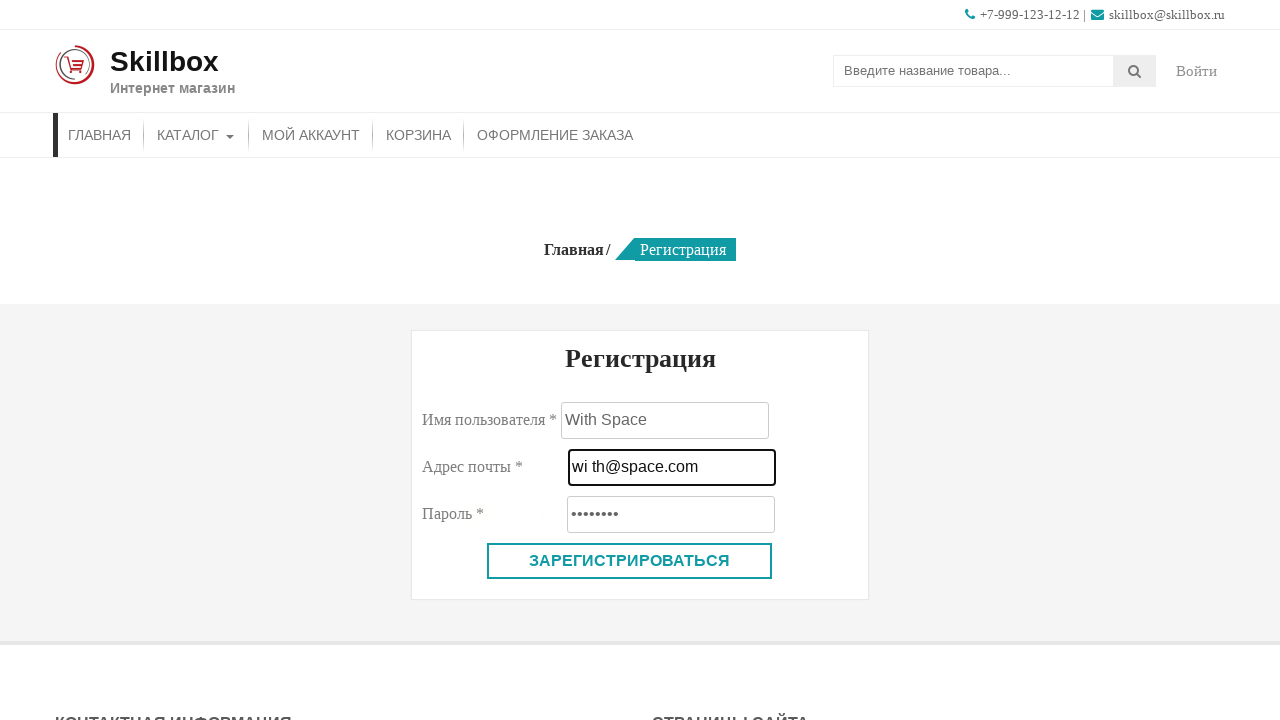

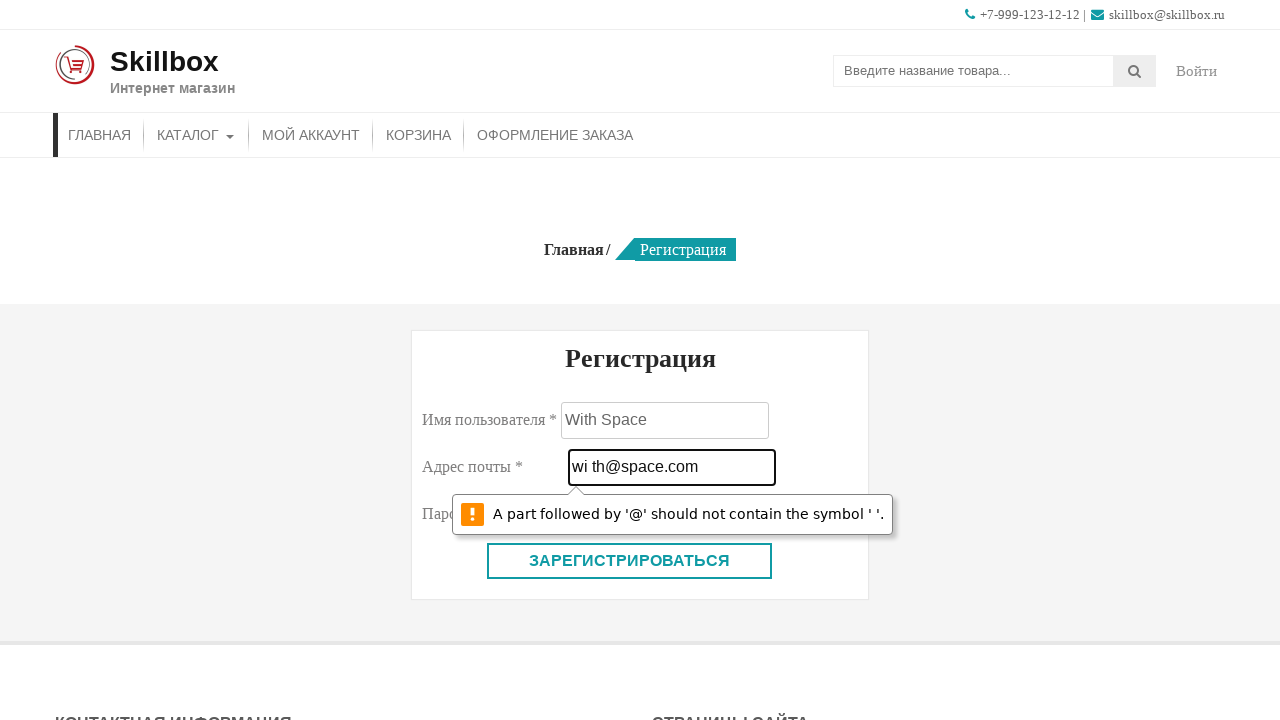